Tests a web form by filling in first name, last name, and email fields, then submitting the form.

Starting URL: http://secure-retreat-92358.herokuapp.com/

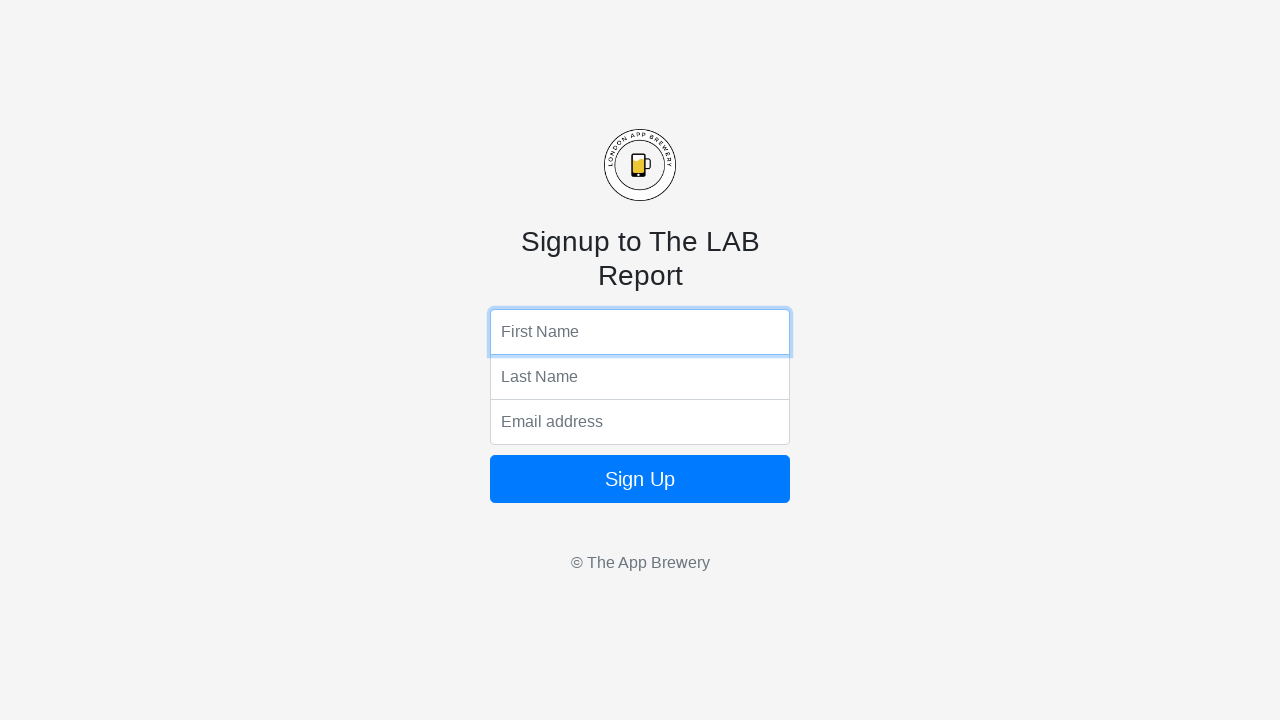

Filled first name field with 'Marcus' on input[name='fName']
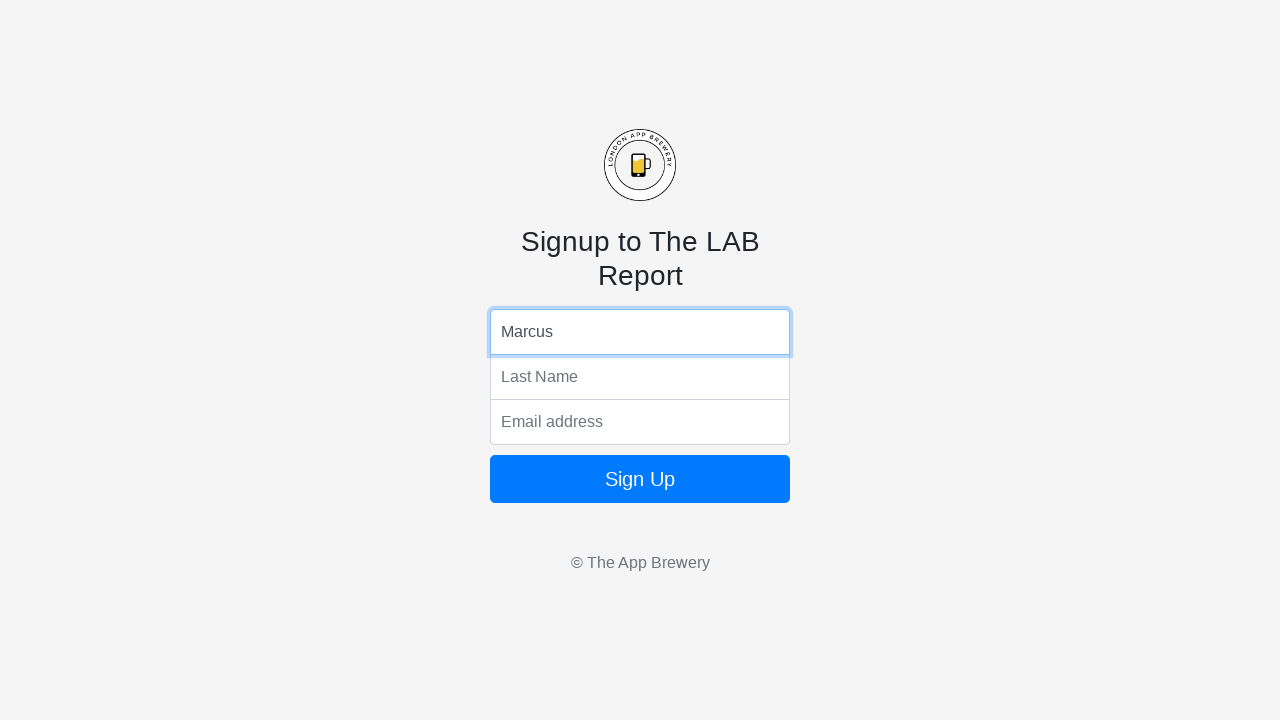

Filled last name field with 'Thompson' on input[name='lName']
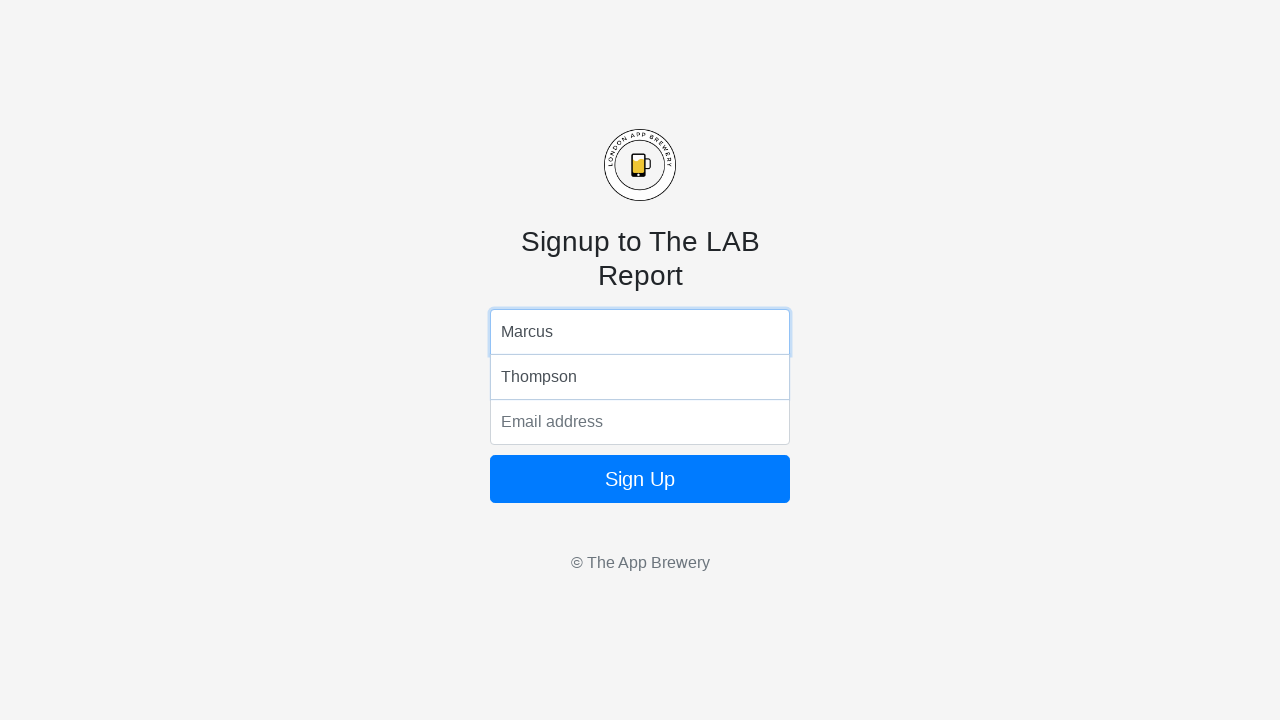

Filled email field with 'marcus.thompson@example.com' on input[name='email']
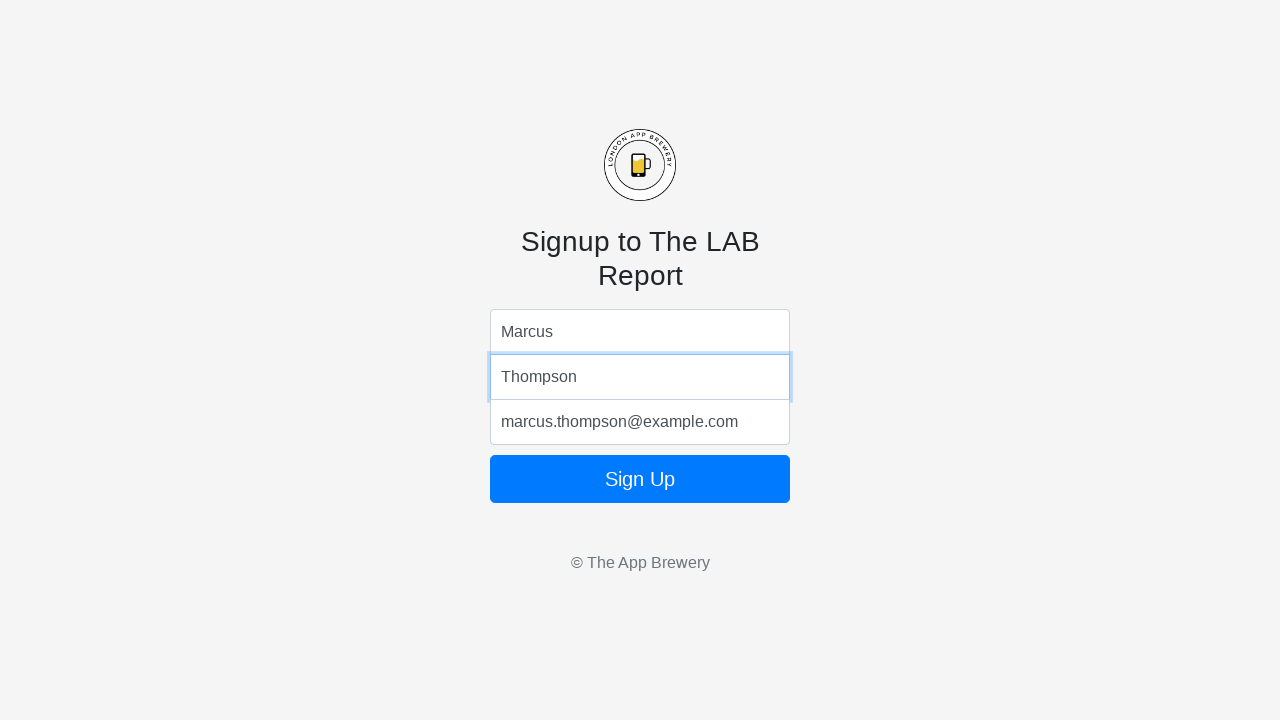

Clicked form submit button at (640, 479) on form button
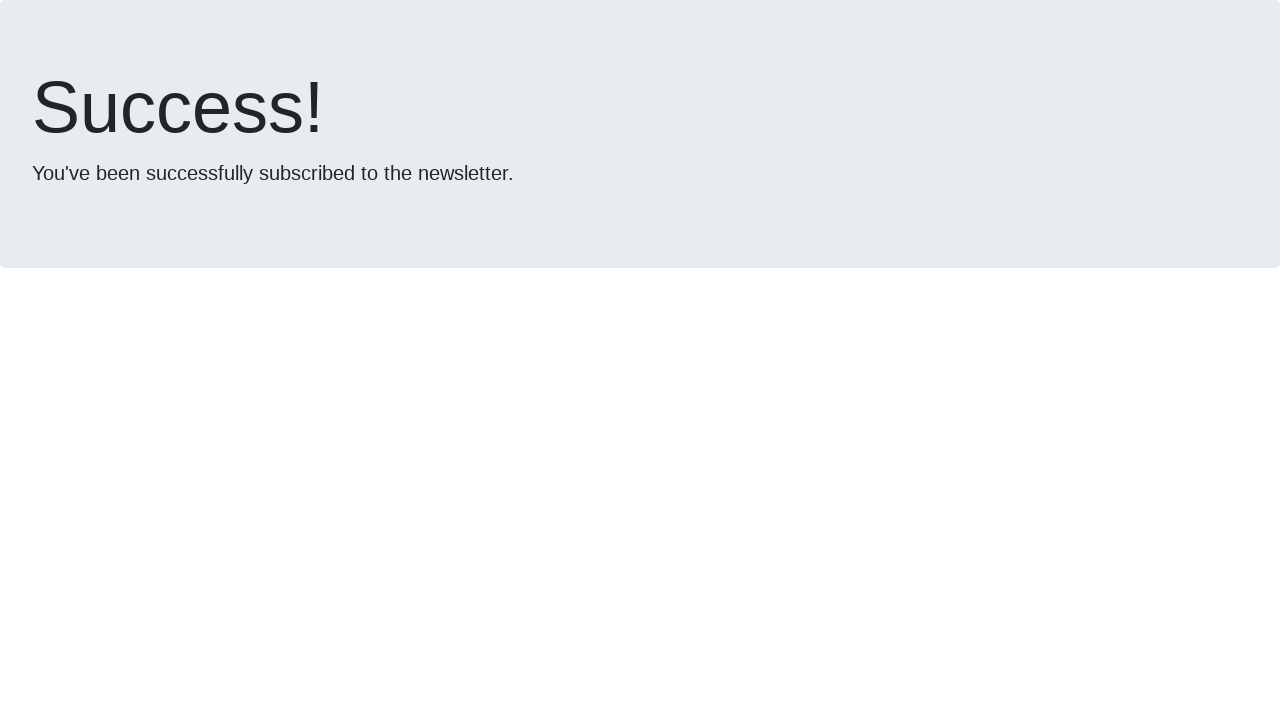

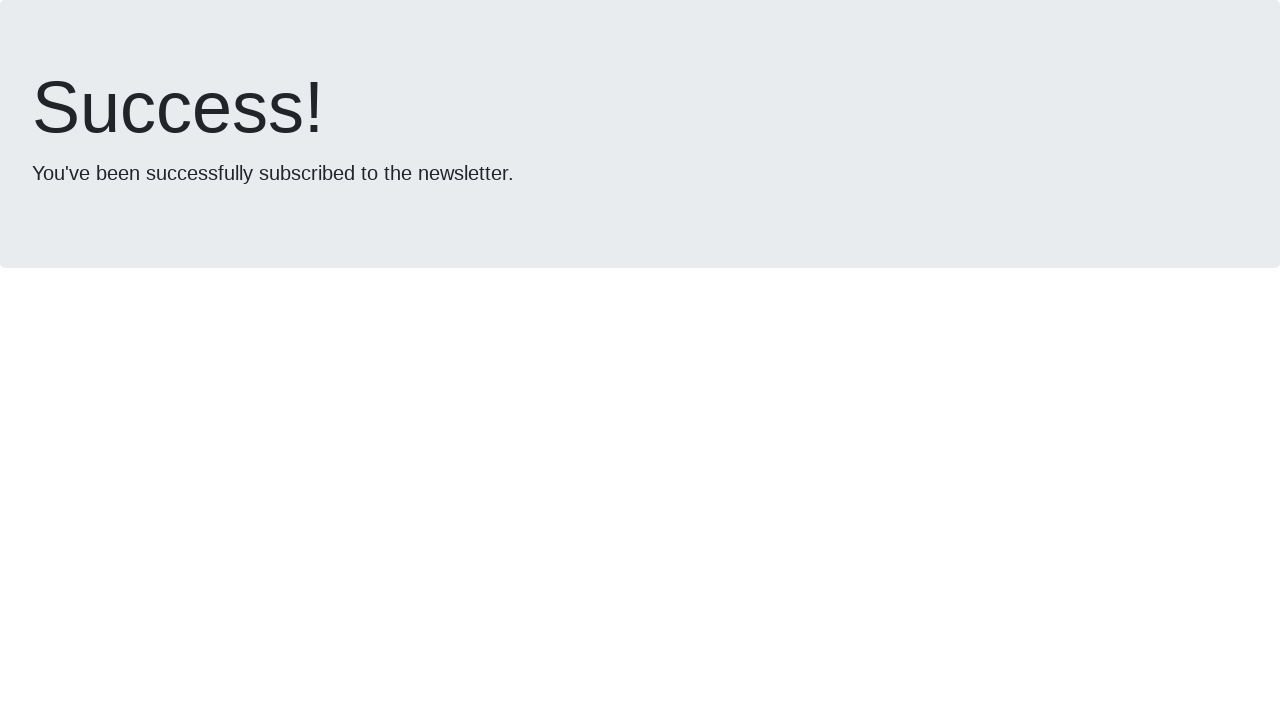